Tests dropdown selection functionality by selecting a country from a dropdown menu and verifying the selection was successful

Starting URL: http://qtpselenium.com/home/contact_trainer

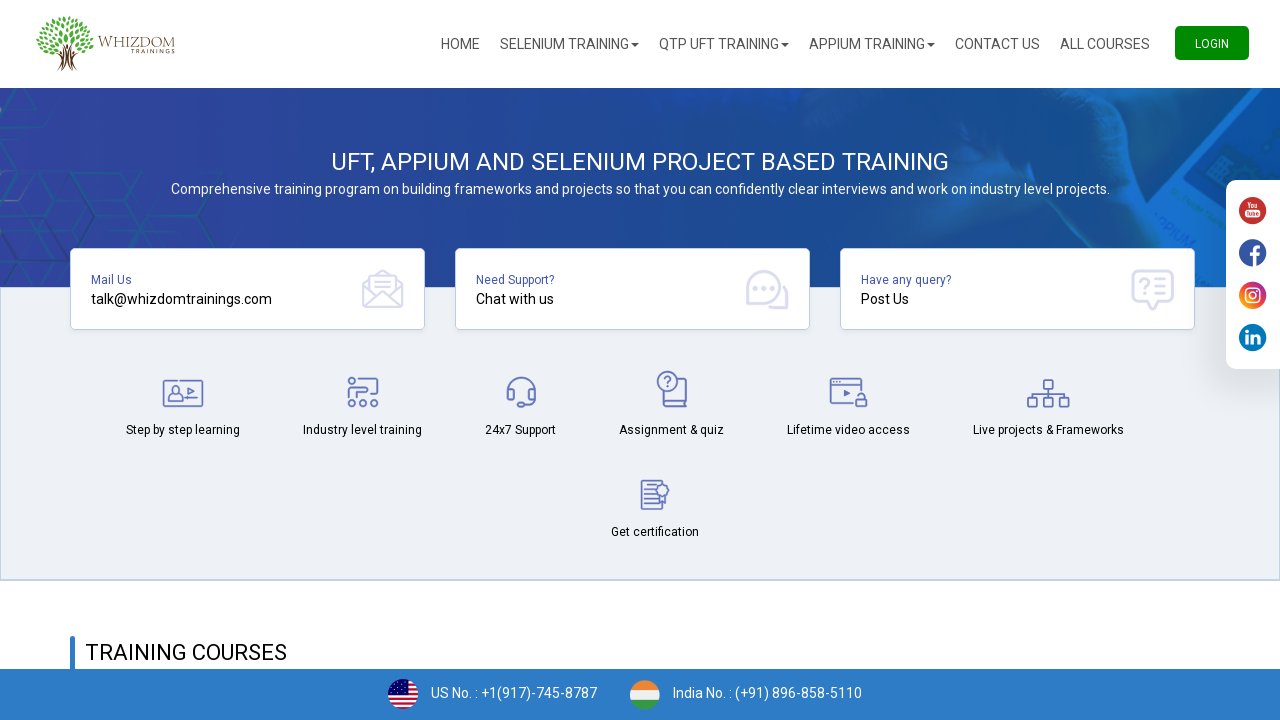

Country dropdown element is available on the page
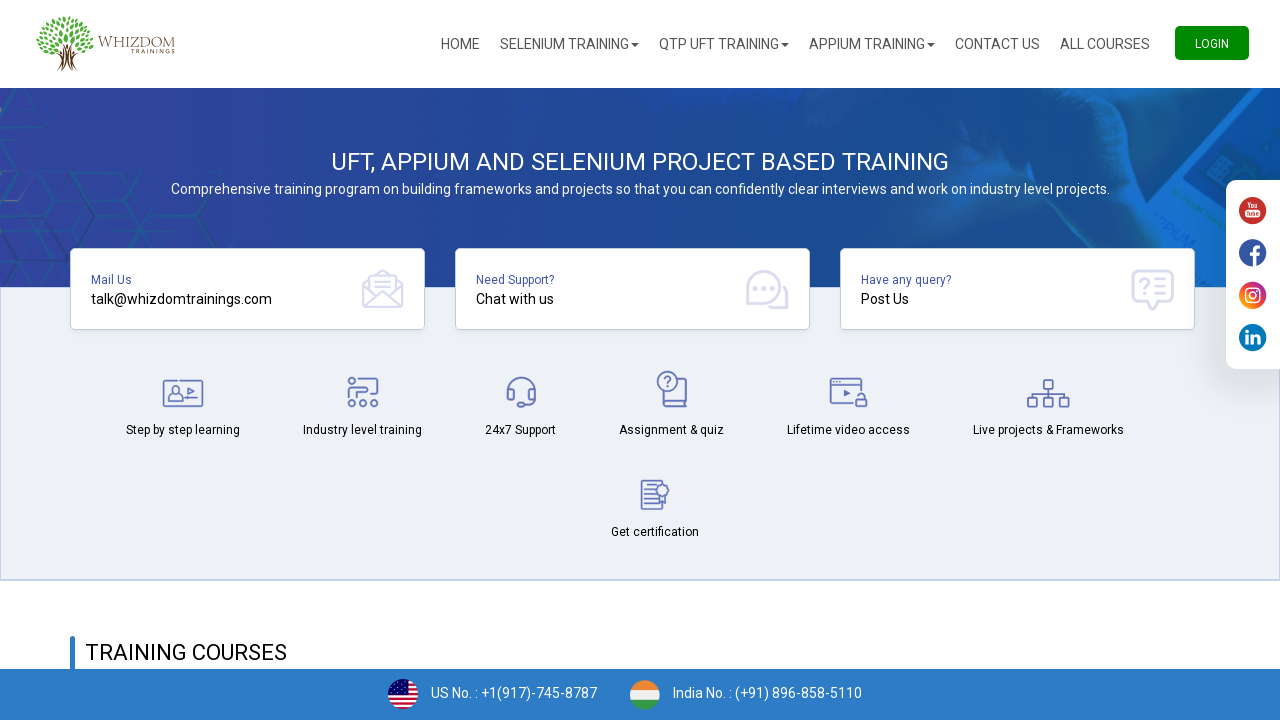

Selected 'Egypt' from the country dropdown menu on select[name='country_id']
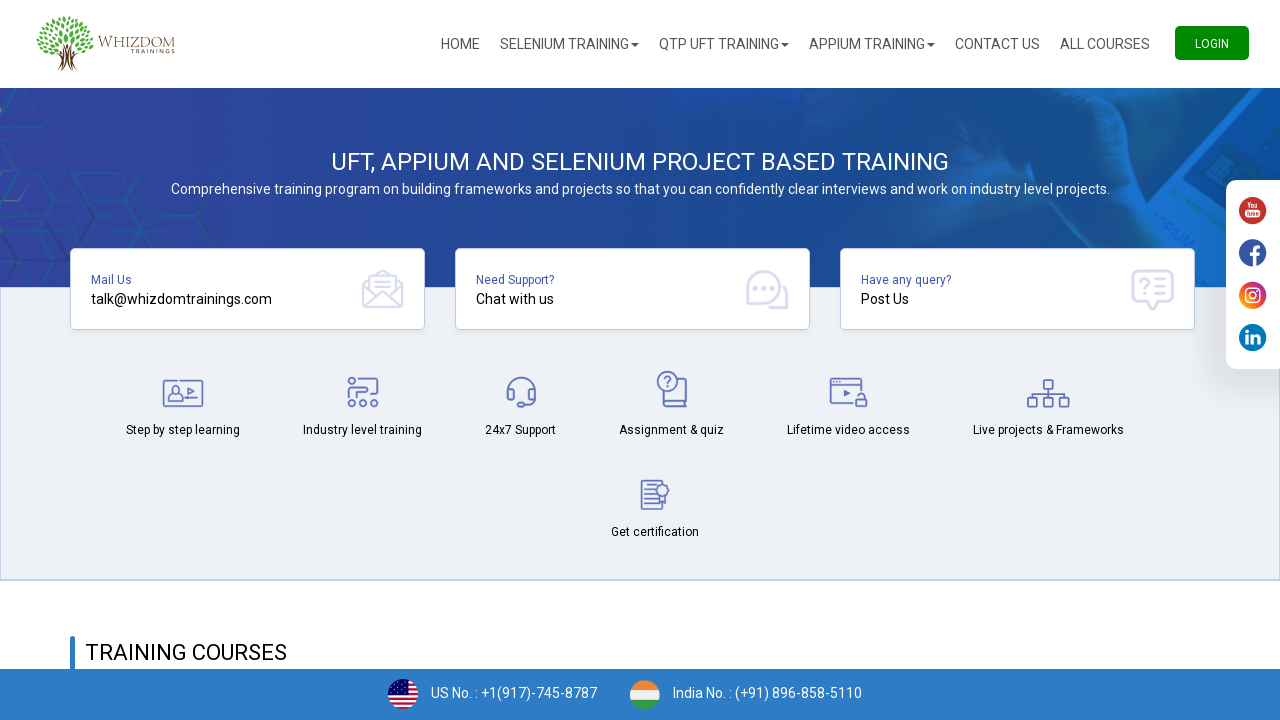

Verified dropdown selection - selected value is '66'
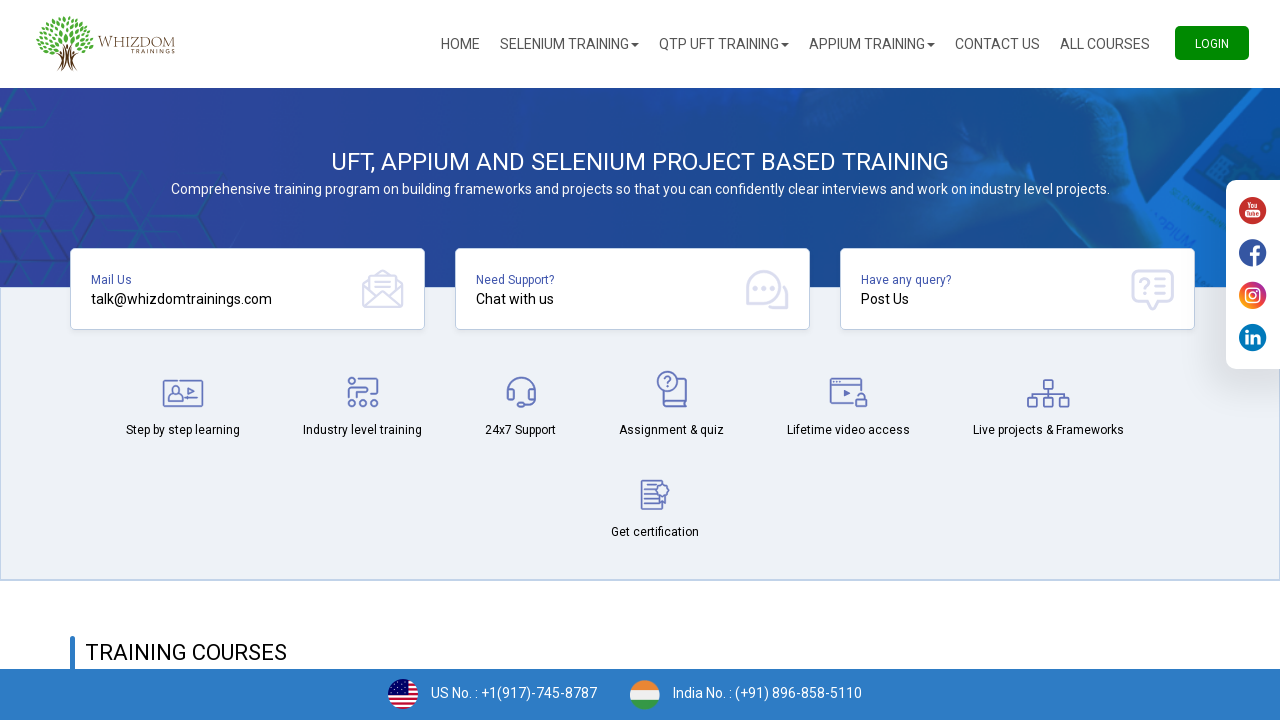

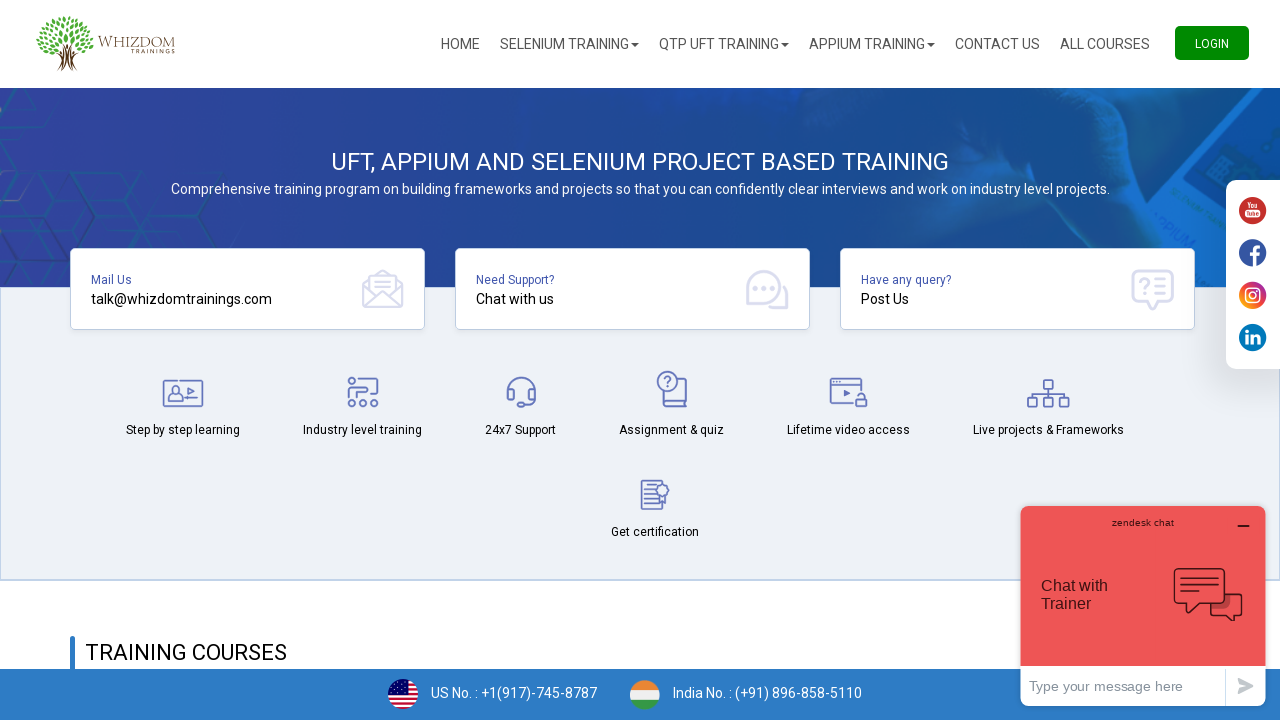